Tests dropdown interaction by selecting options using both value and label selection methods

Starting URL: https://the-internet.herokuapp.com/dropdown

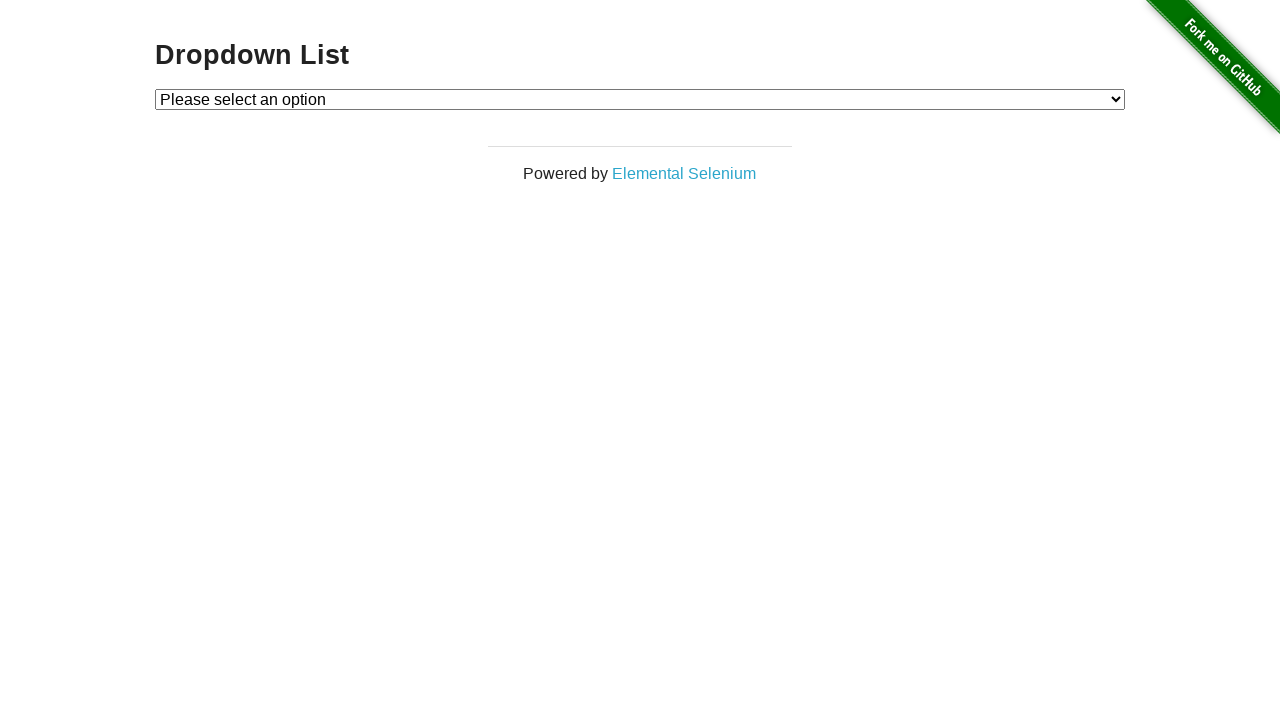

Selected dropdown option by value '2' on select#dropdown
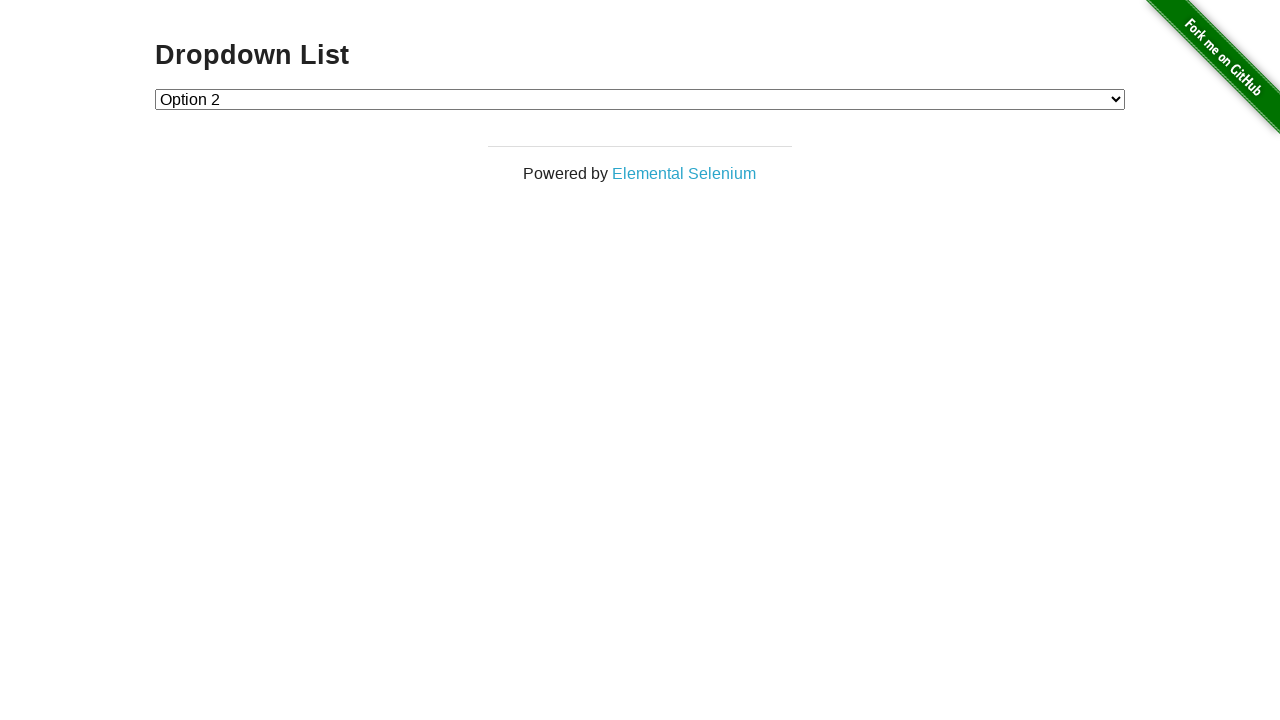

Selected dropdown option by label 'Option 1' on select#dropdown
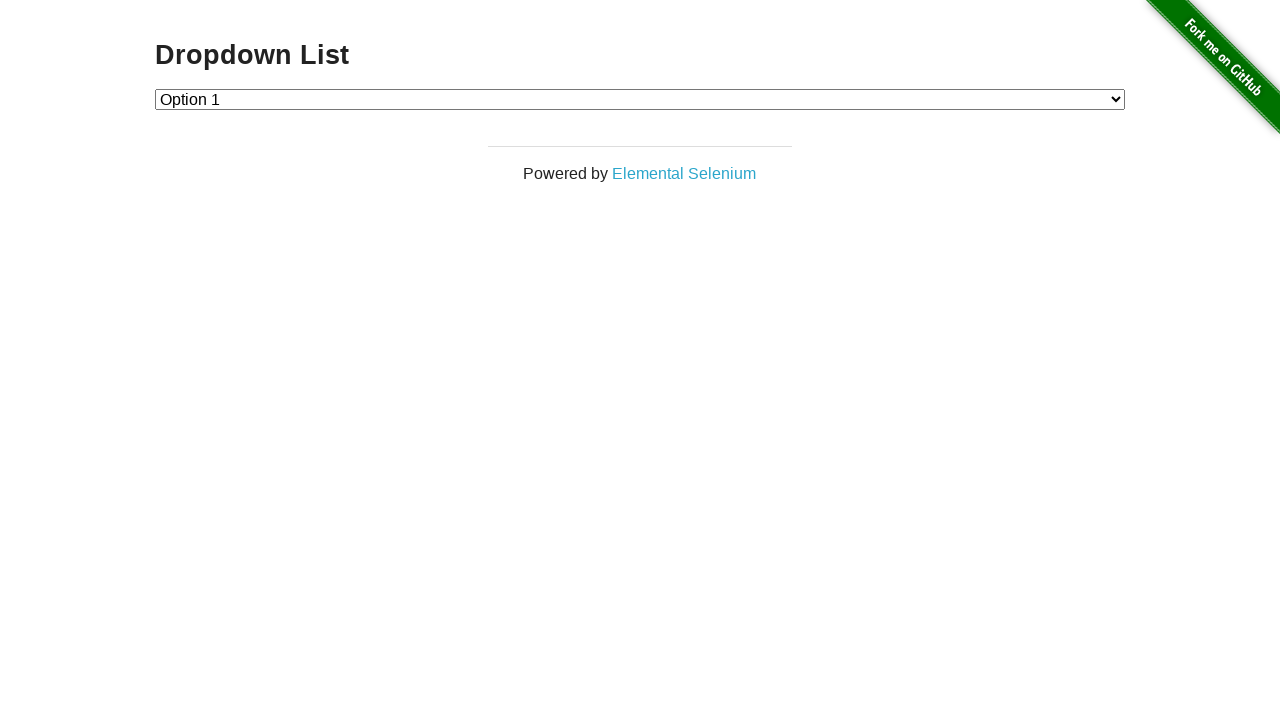

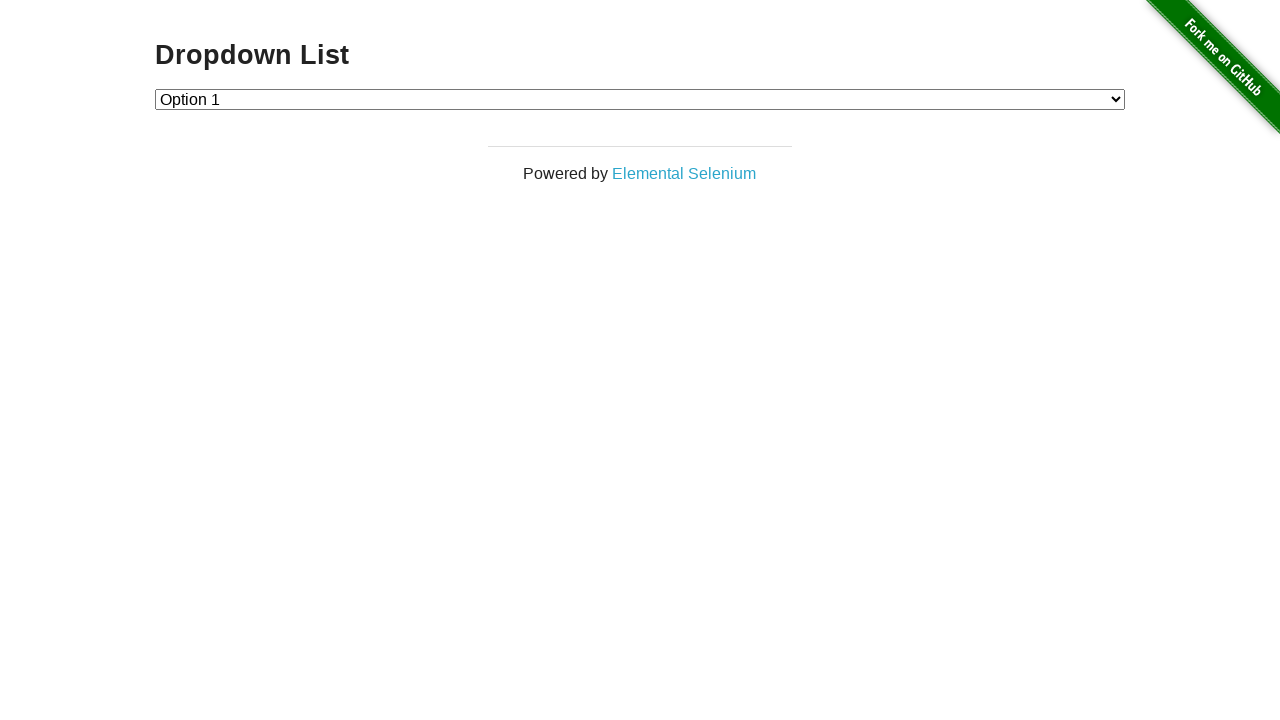